Tests that todo data persists after page reload

Starting URL: https://demo.playwright.dev/todomvc

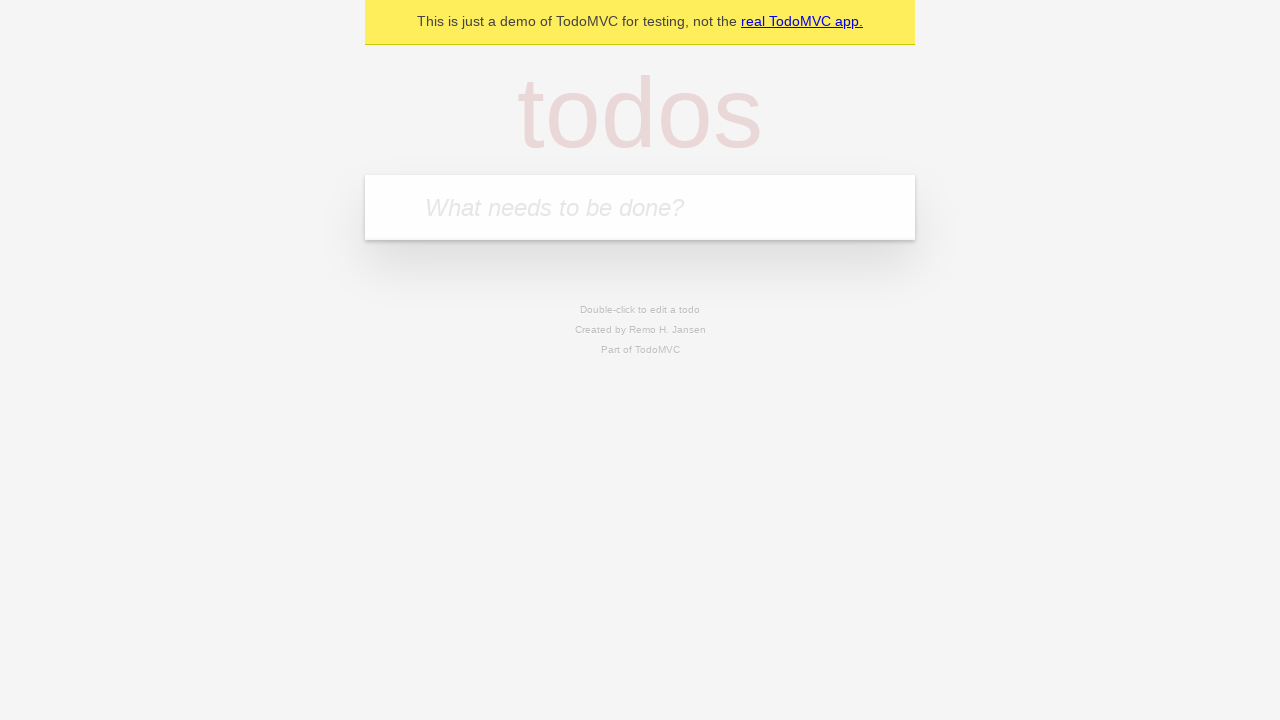

Filled todo input with 'buy some cheese' on internal:attr=[placeholder="What needs to be done?"i]
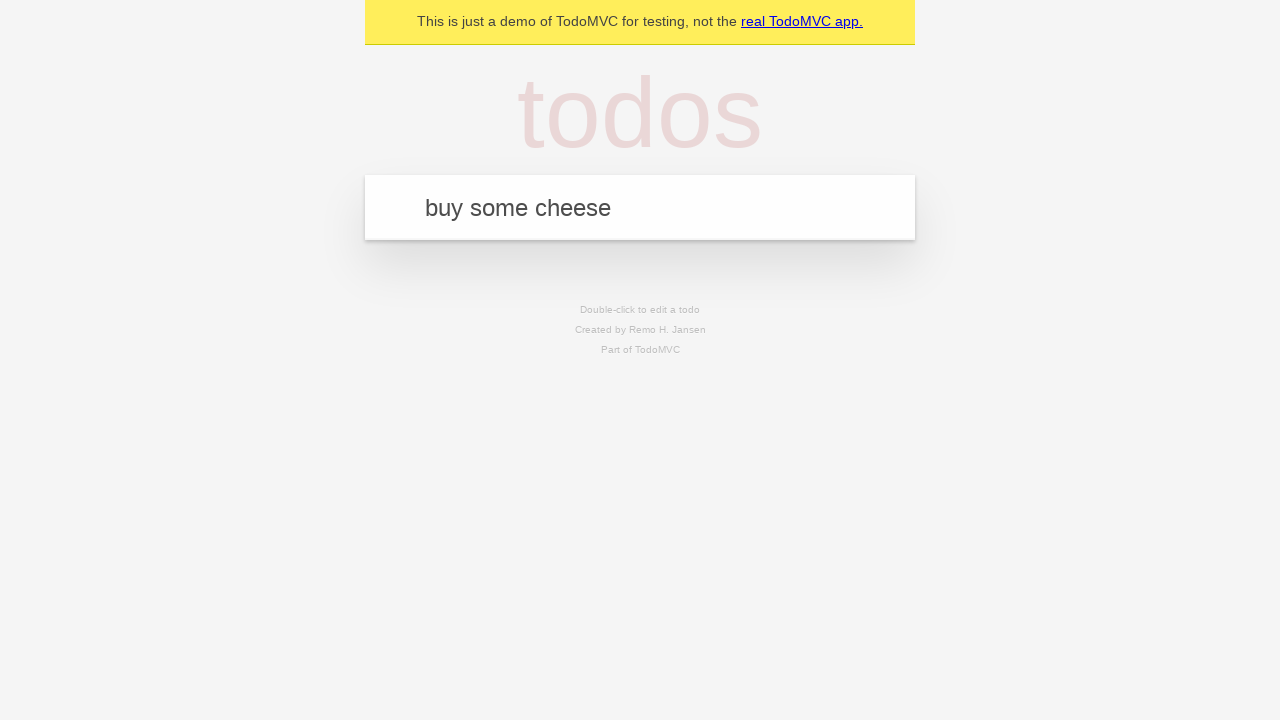

Pressed Enter to create first todo item on internal:attr=[placeholder="What needs to be done?"i]
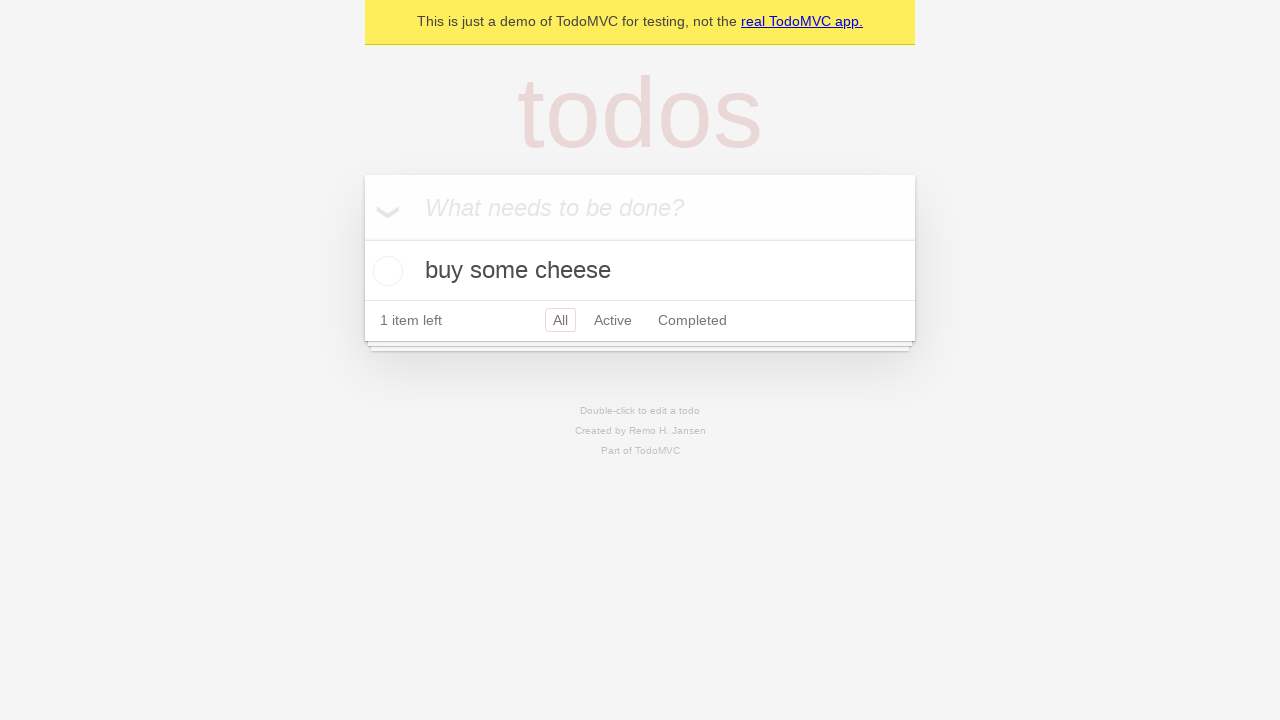

Filled todo input with 'feed the cat' on internal:attr=[placeholder="What needs to be done?"i]
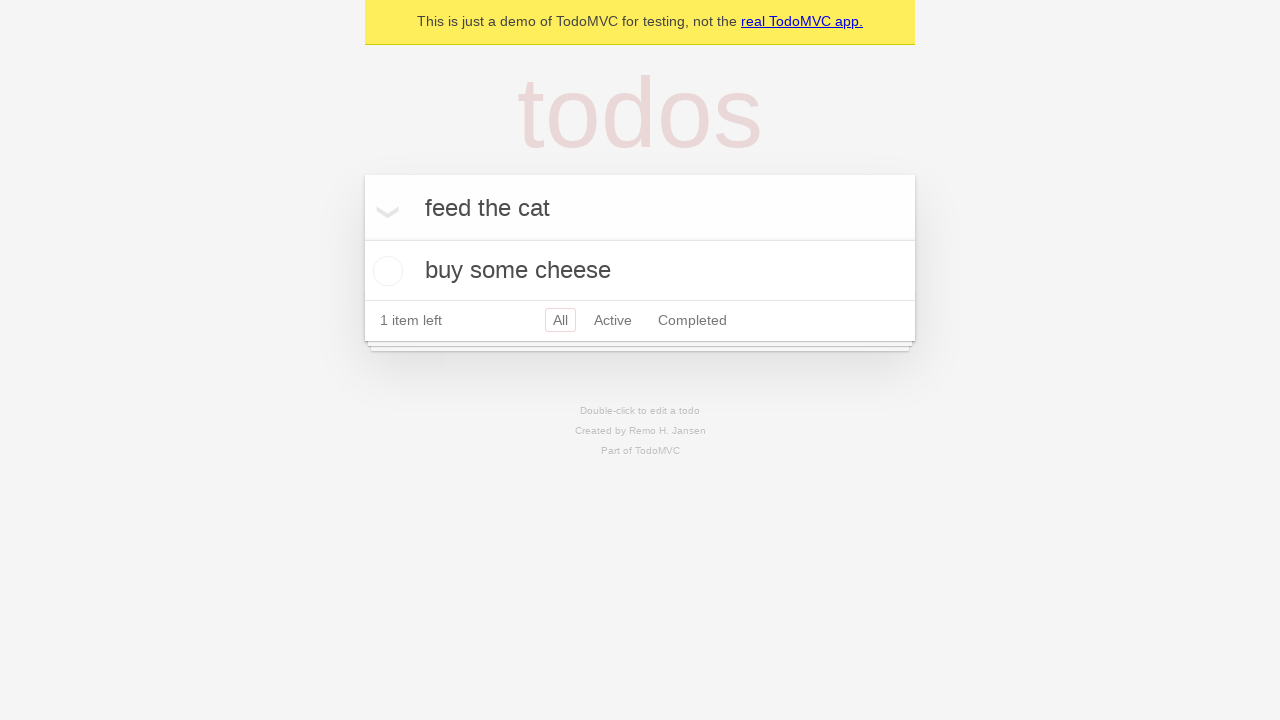

Pressed Enter to create second todo item on internal:attr=[placeholder="What needs to be done?"i]
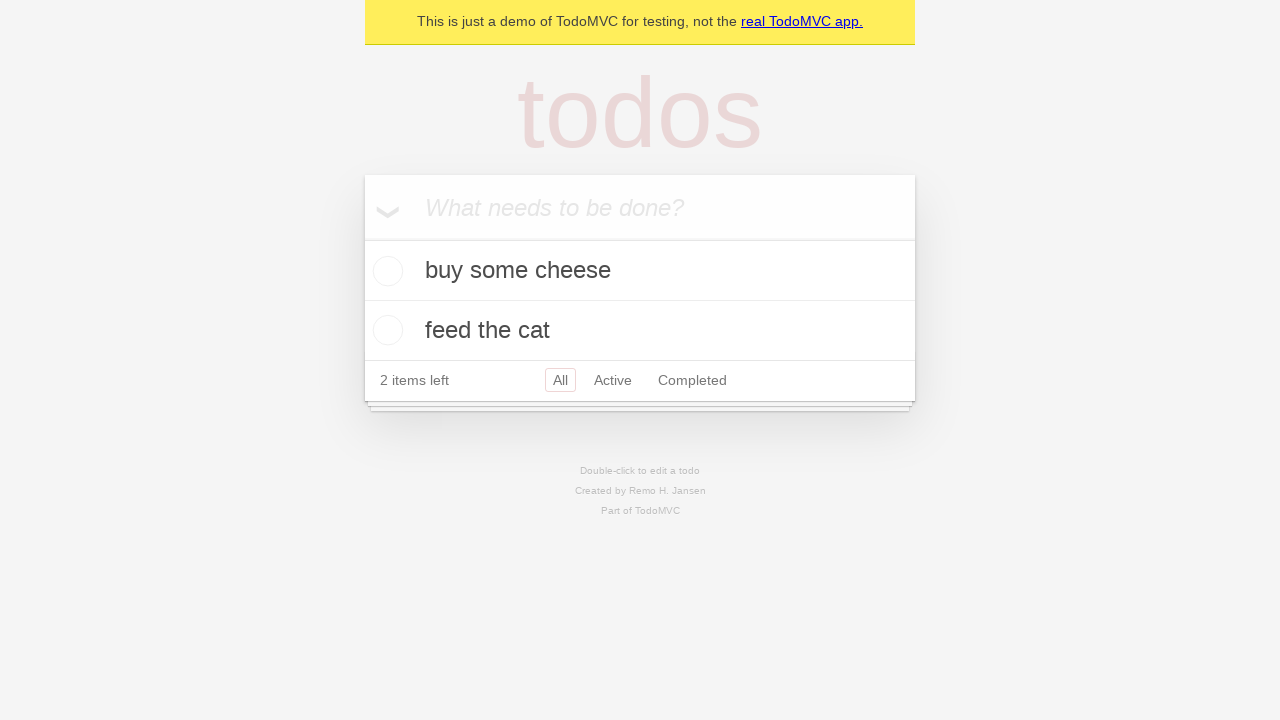

Checked the first todo item at (385, 271) on internal:testid=[data-testid="todo-item"s] >> nth=0 >> internal:role=checkbox
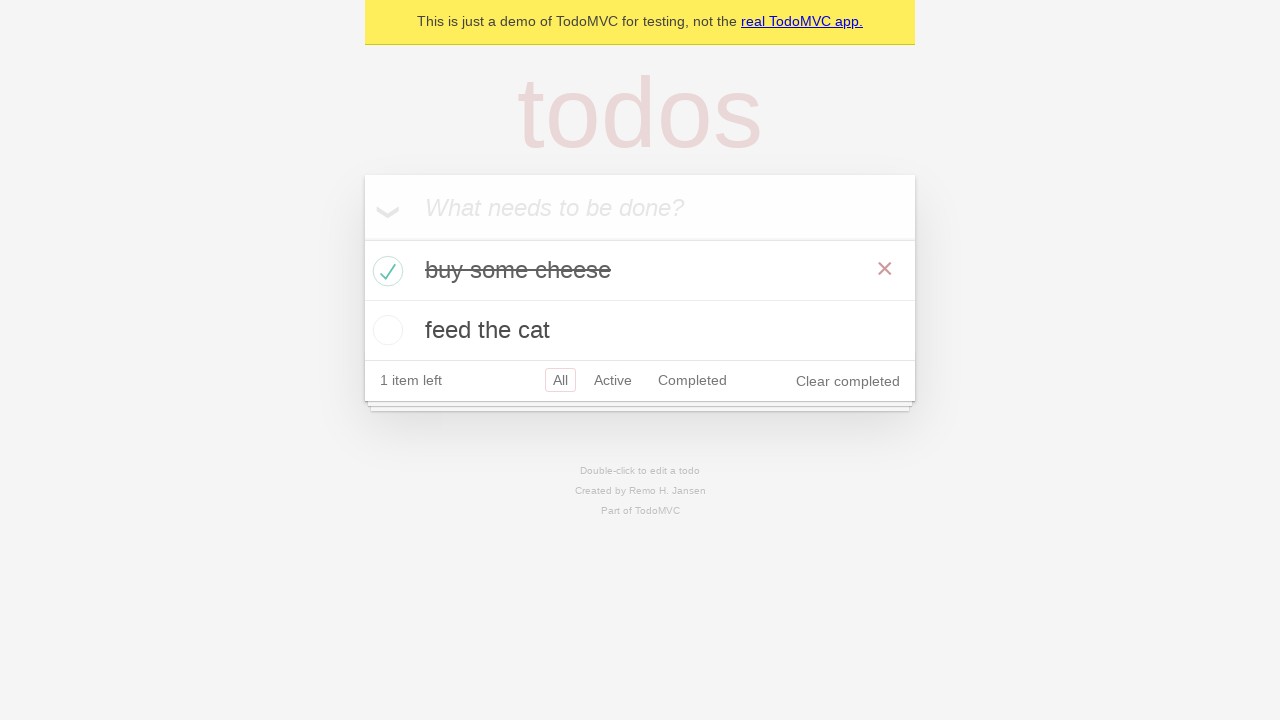

Reloaded the page to verify persistence
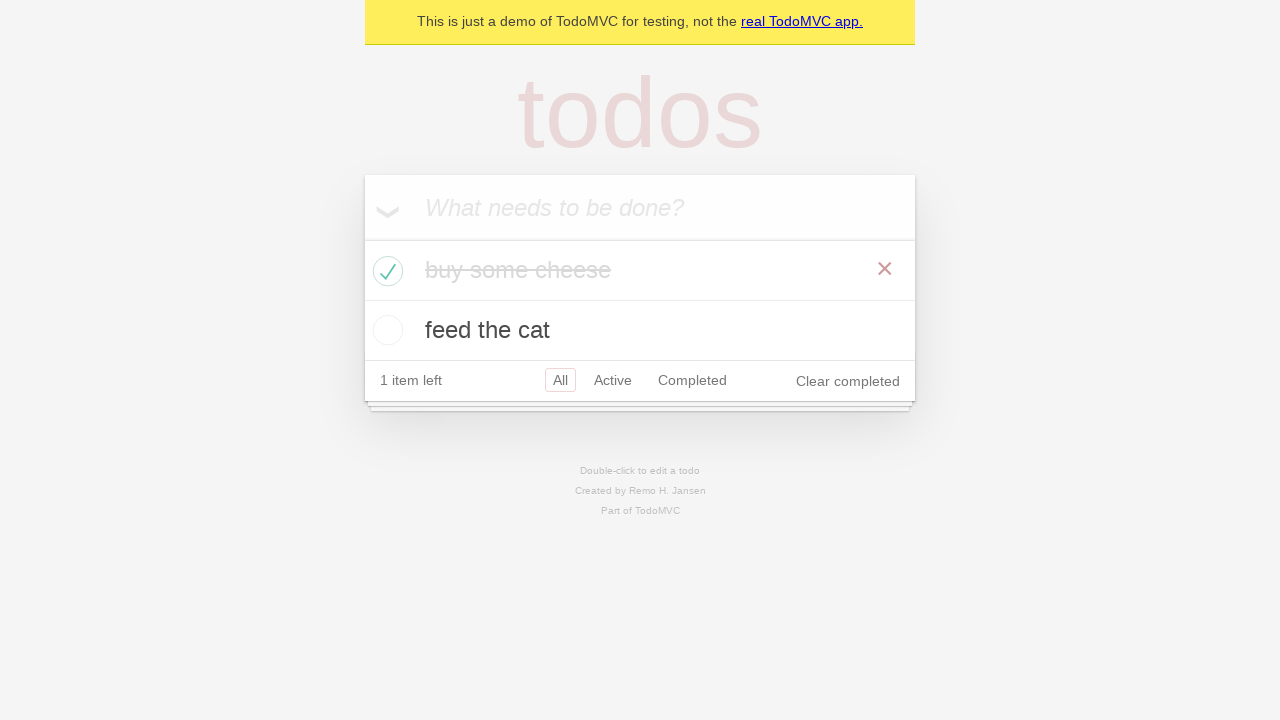

Waited for todo items to load after page reload
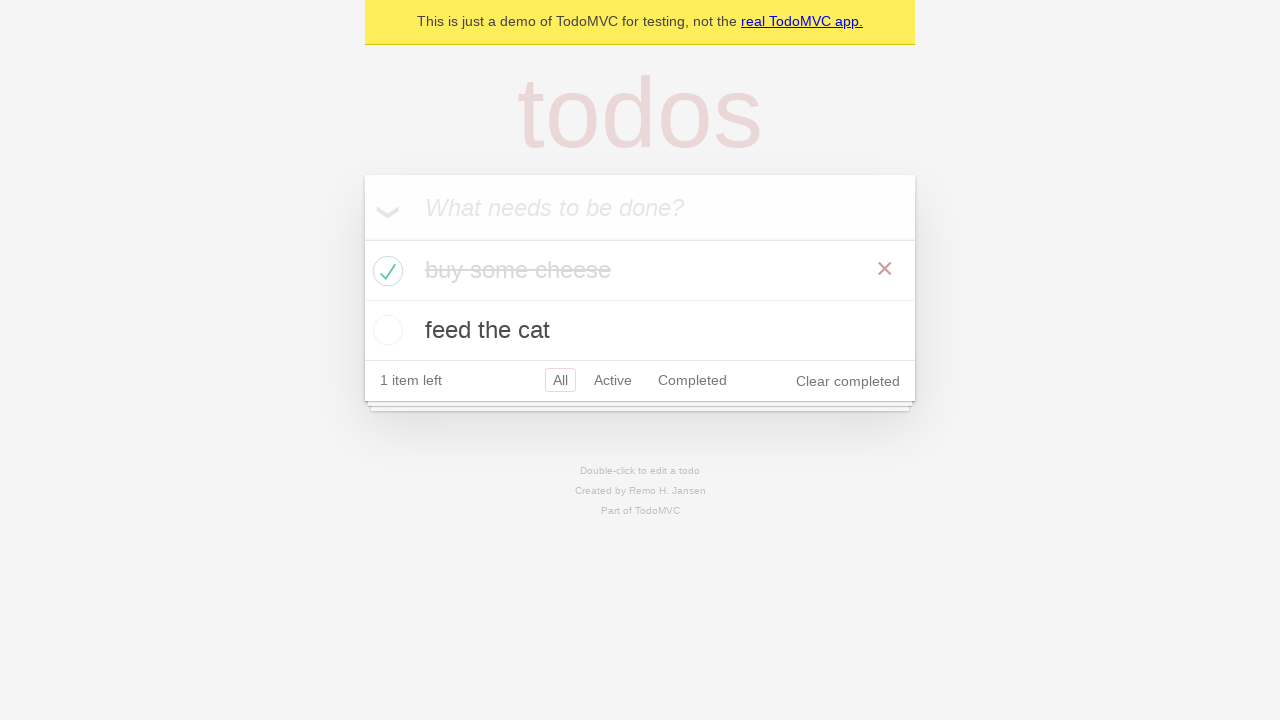

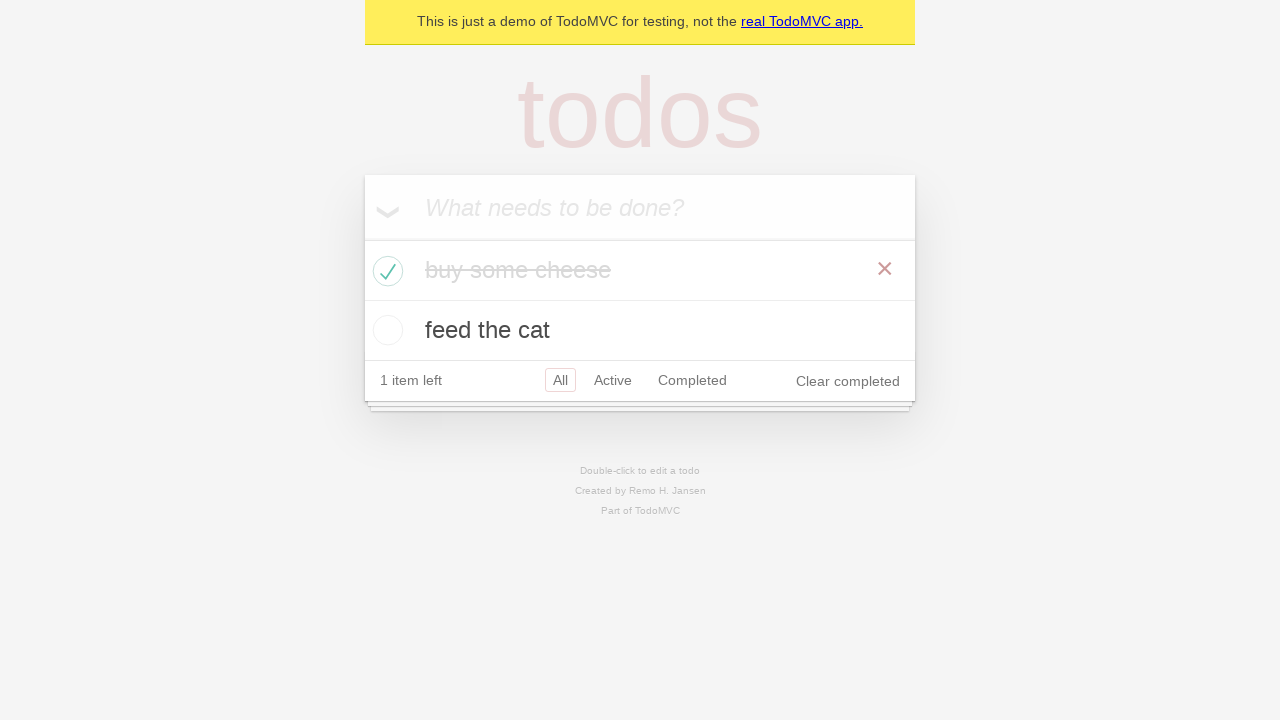